Tests Google Translate by entering text in a source language and verifying the translation appears in the target language

Starting URL: https://translate.google.com/?sl=en&tl=es&text=&op=translate

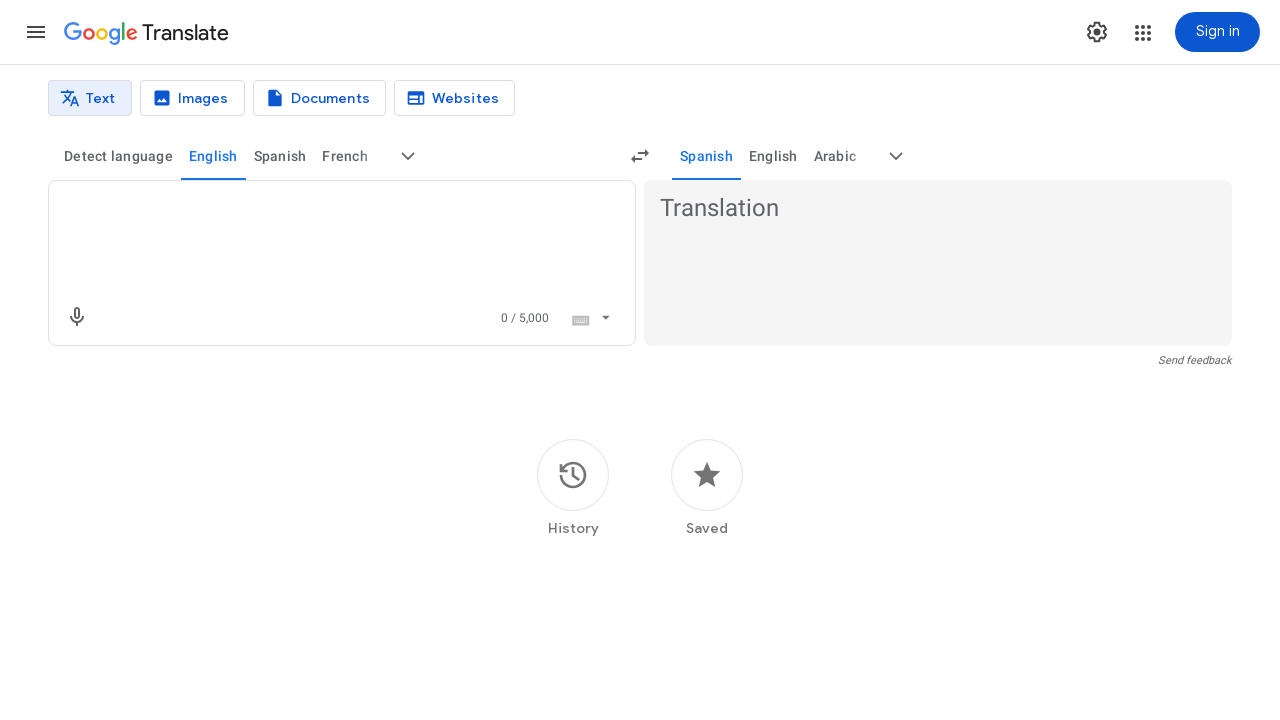

Filled source language text field with 'Hello world' on .er8xn
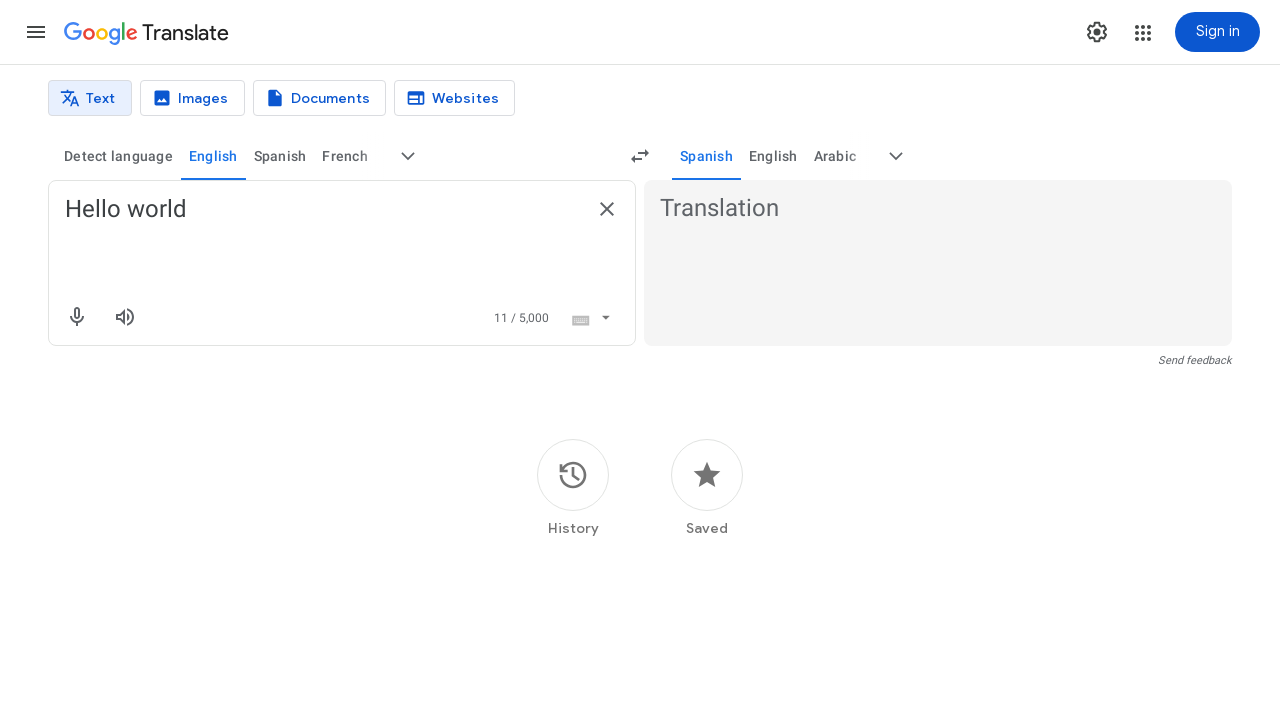

Translation appeared in target language field
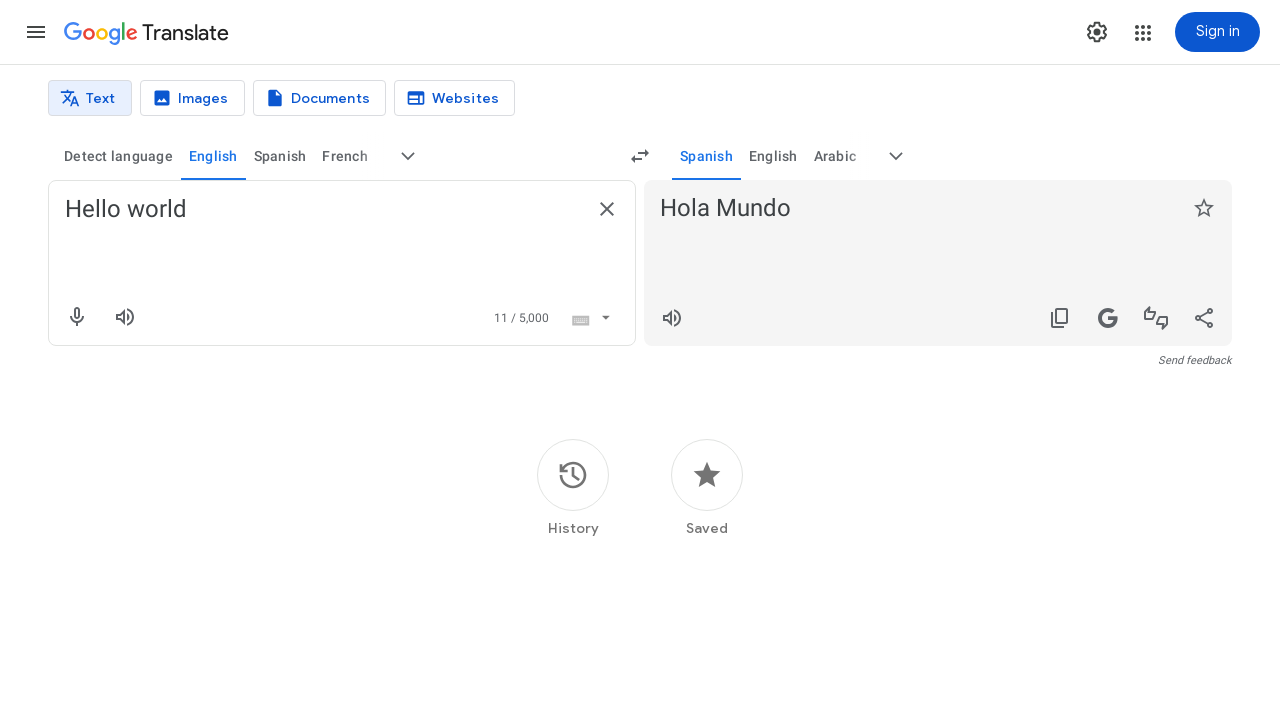

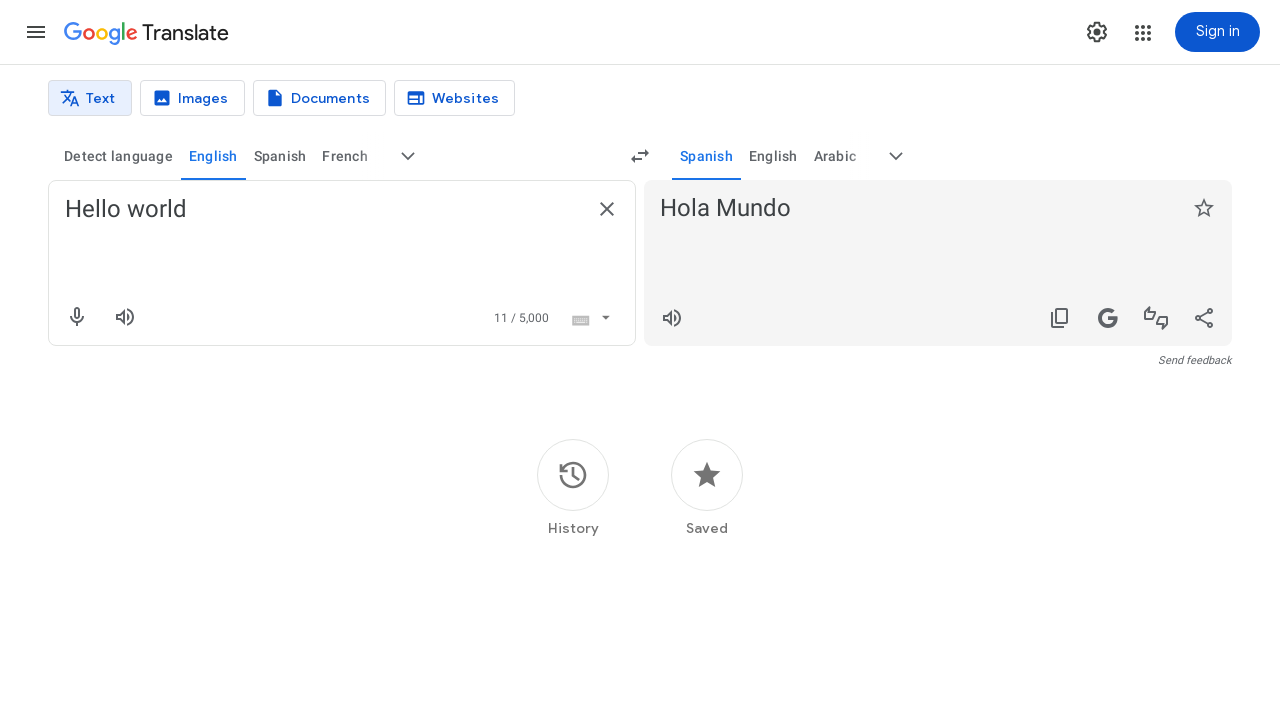